Tests navigation on Edureka website by clicking on Courses link and simulating keyboard navigation using arrow and tab keys

Starting URL: https://www.edureka.co

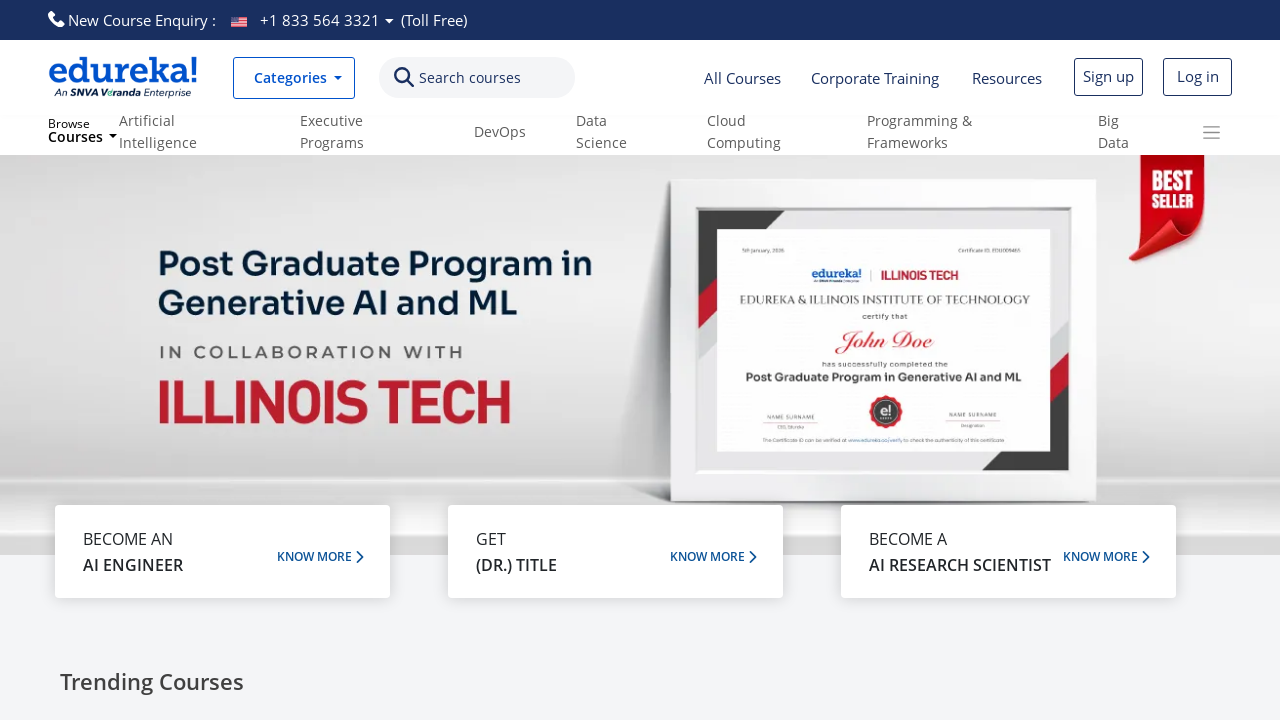

Clicked on Courses link at (470, 78) on text=Courses
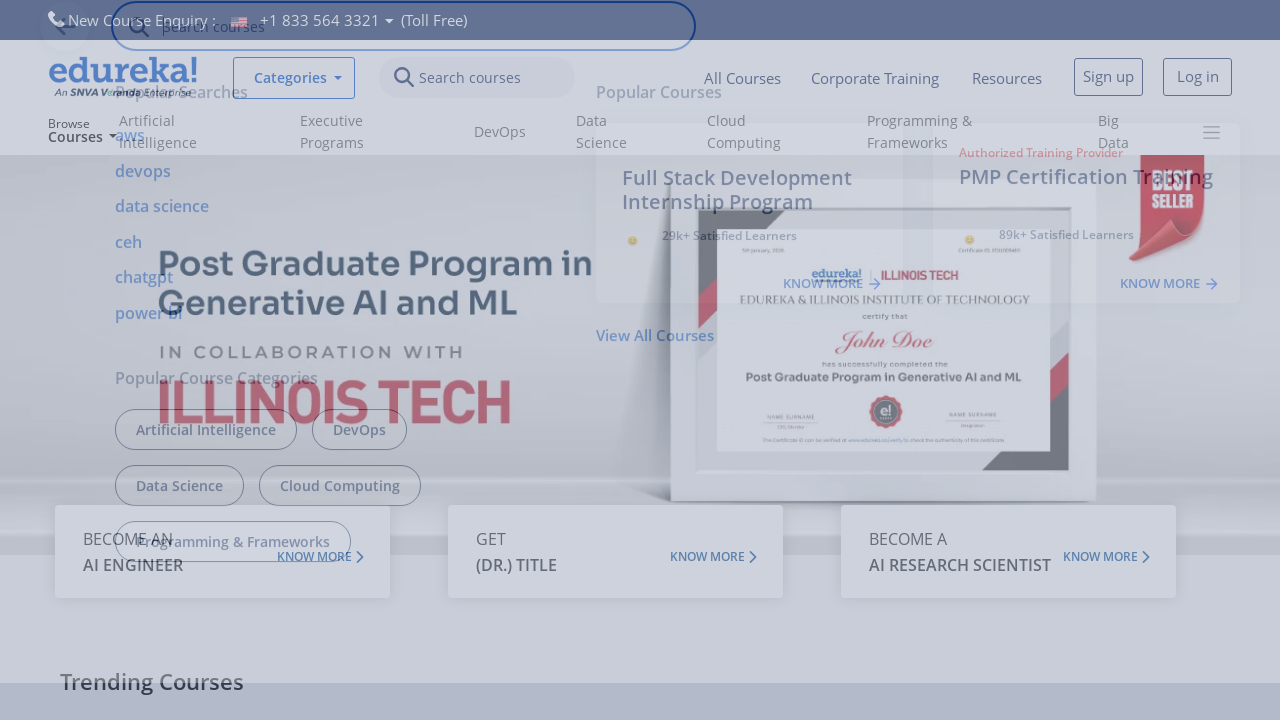

Waited 2 seconds for page to respond
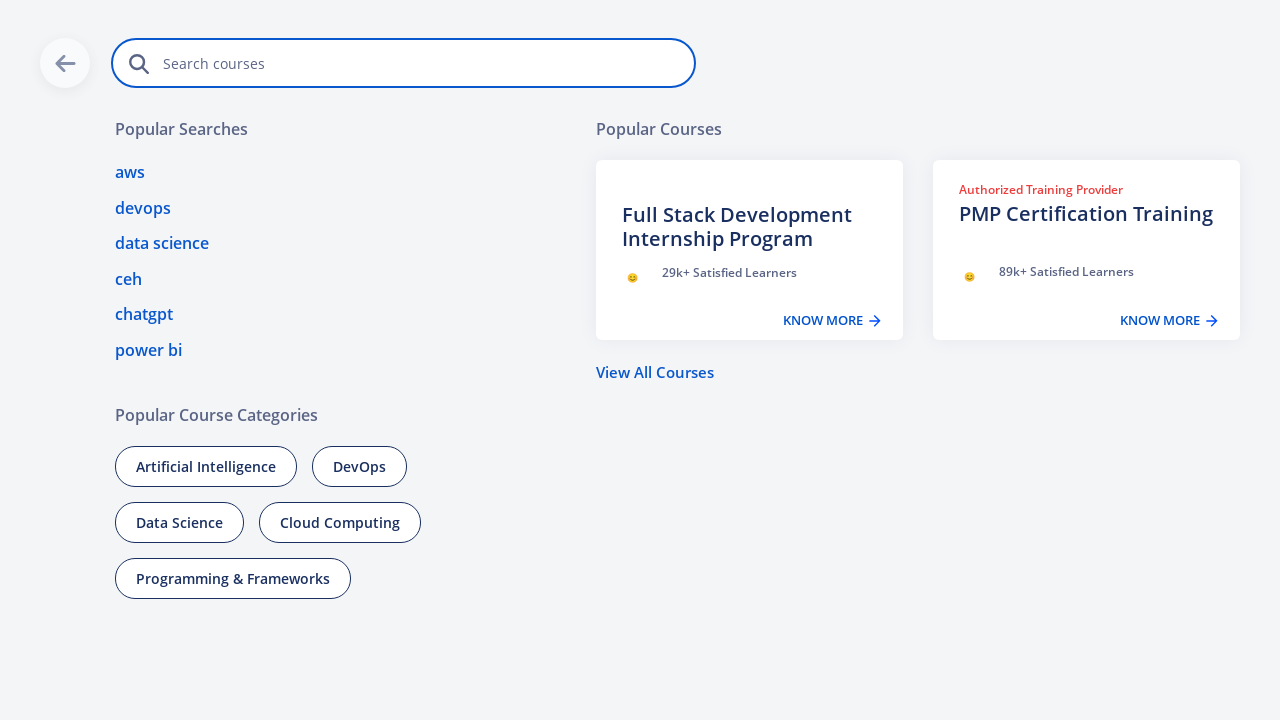

Pressed ArrowDown key for keyboard navigation
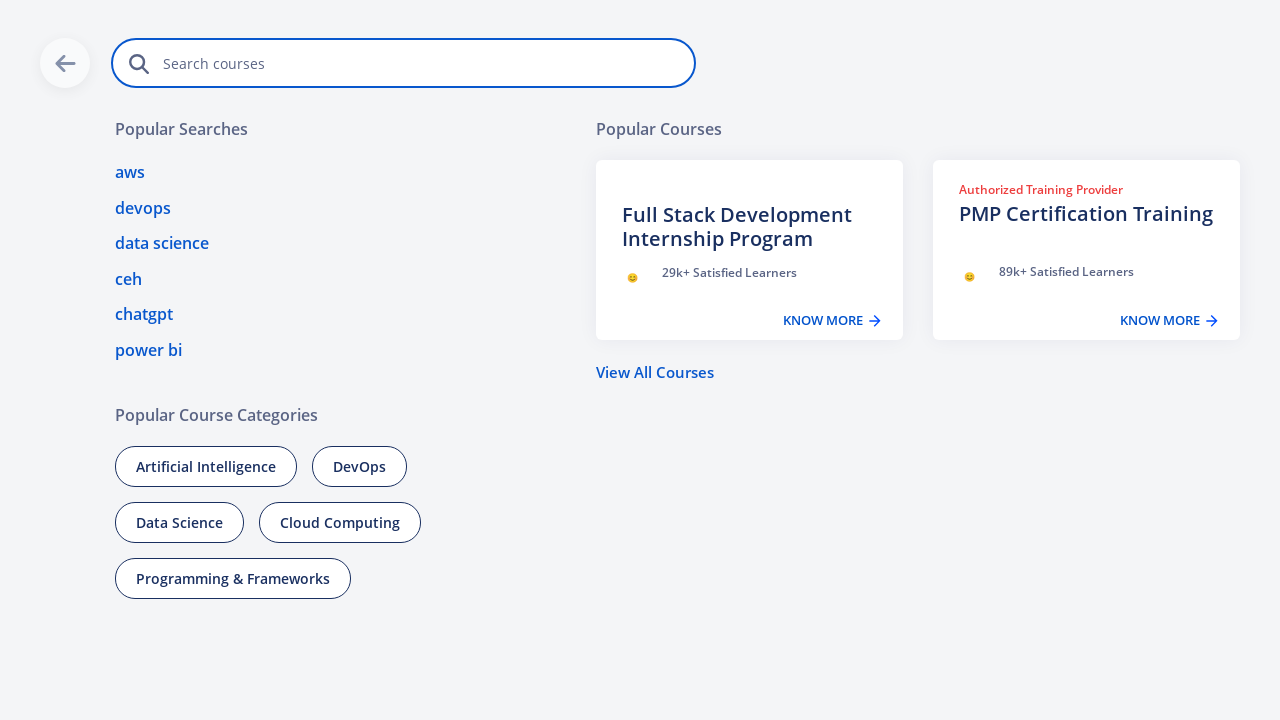

Pressed Tab key for navigation
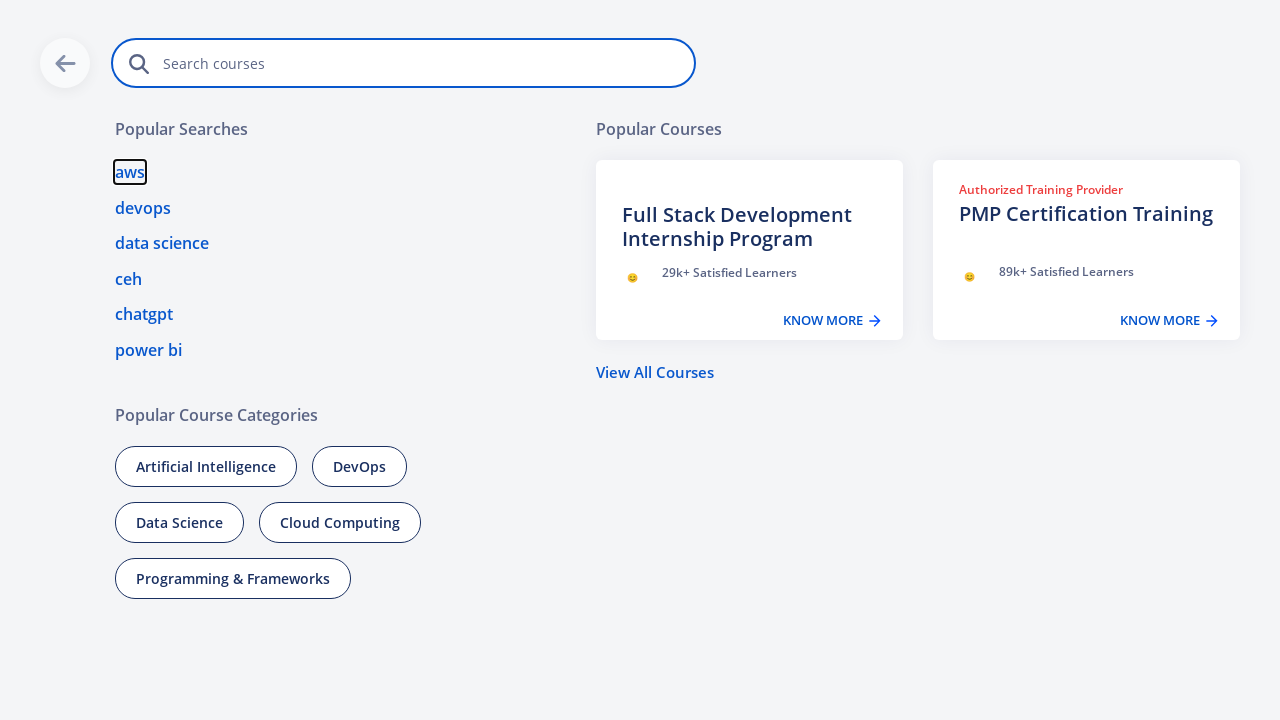

Pressed Tab key for navigation
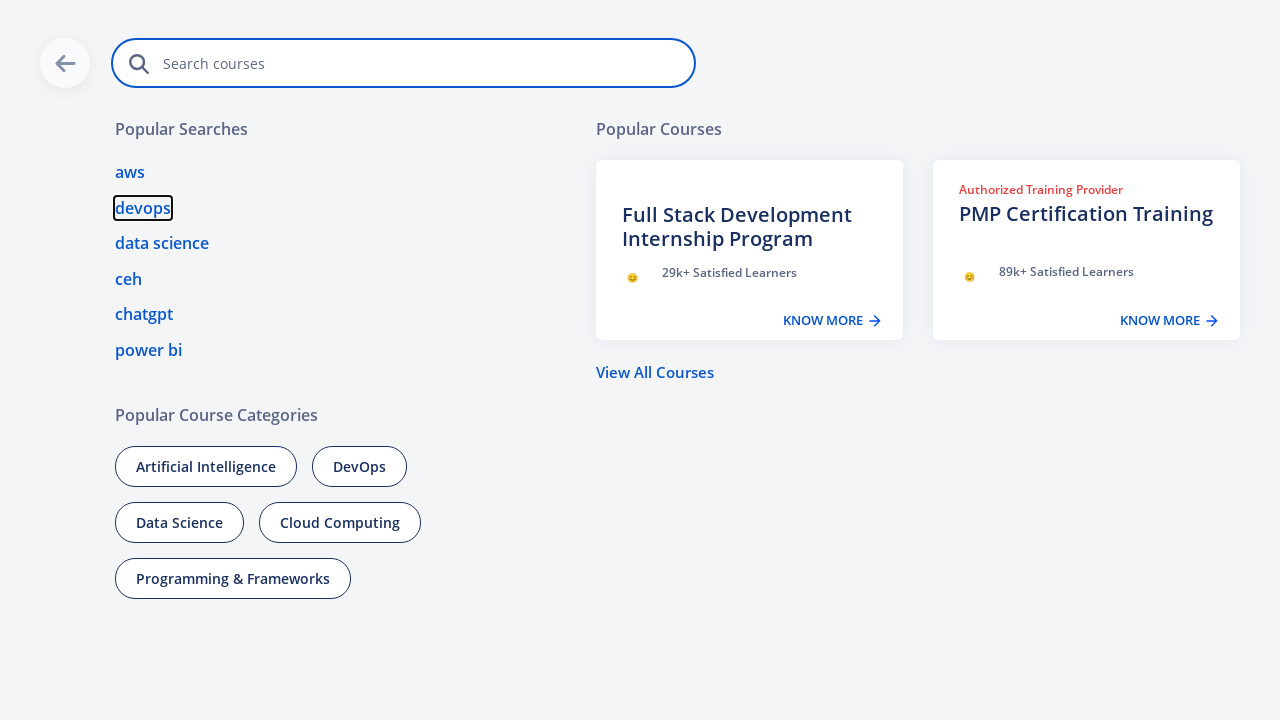

Pressed Tab key for navigation
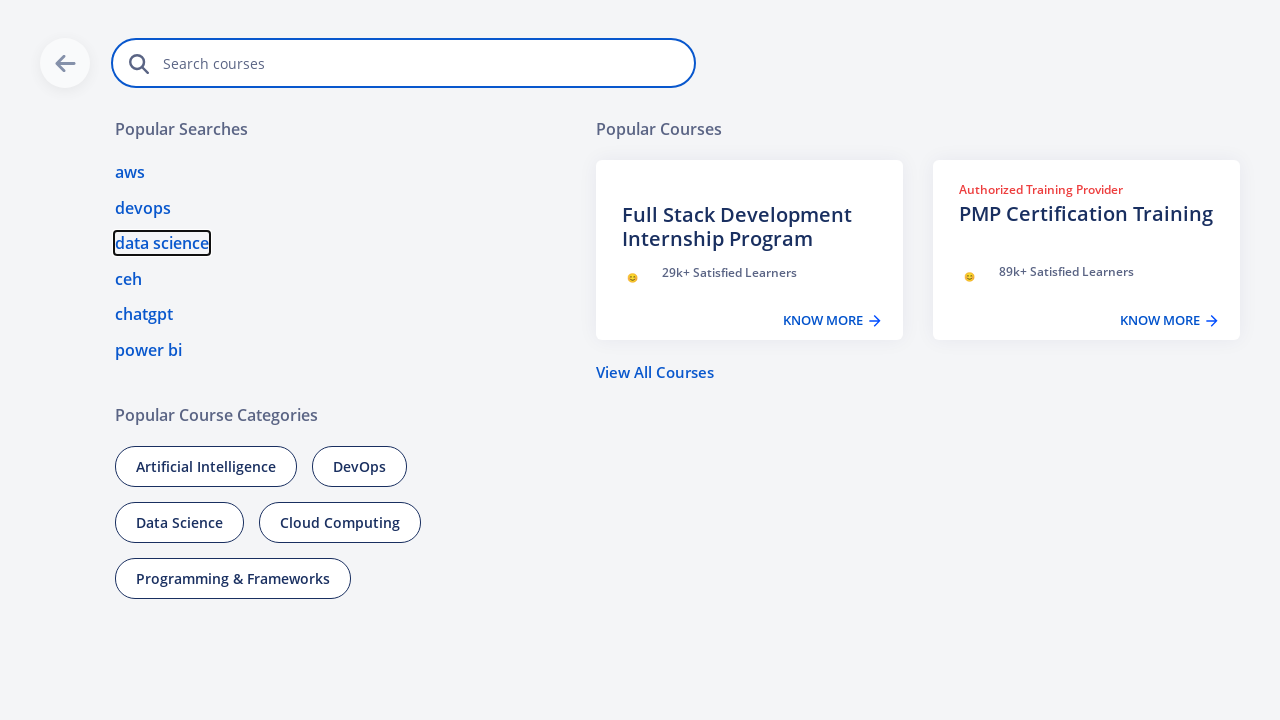

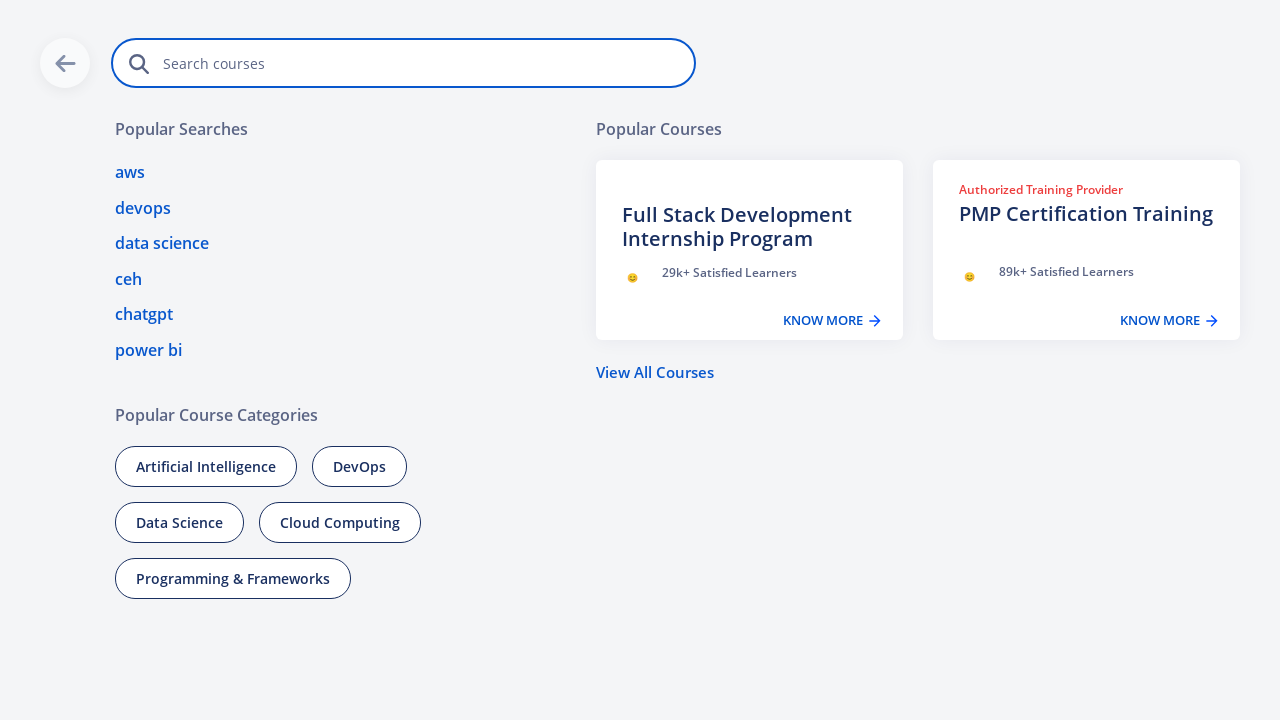